Tests filling a name input field in a comments section after waiting for the comments block to load

Starting URL: https://news.s7.ru/news?id=13441

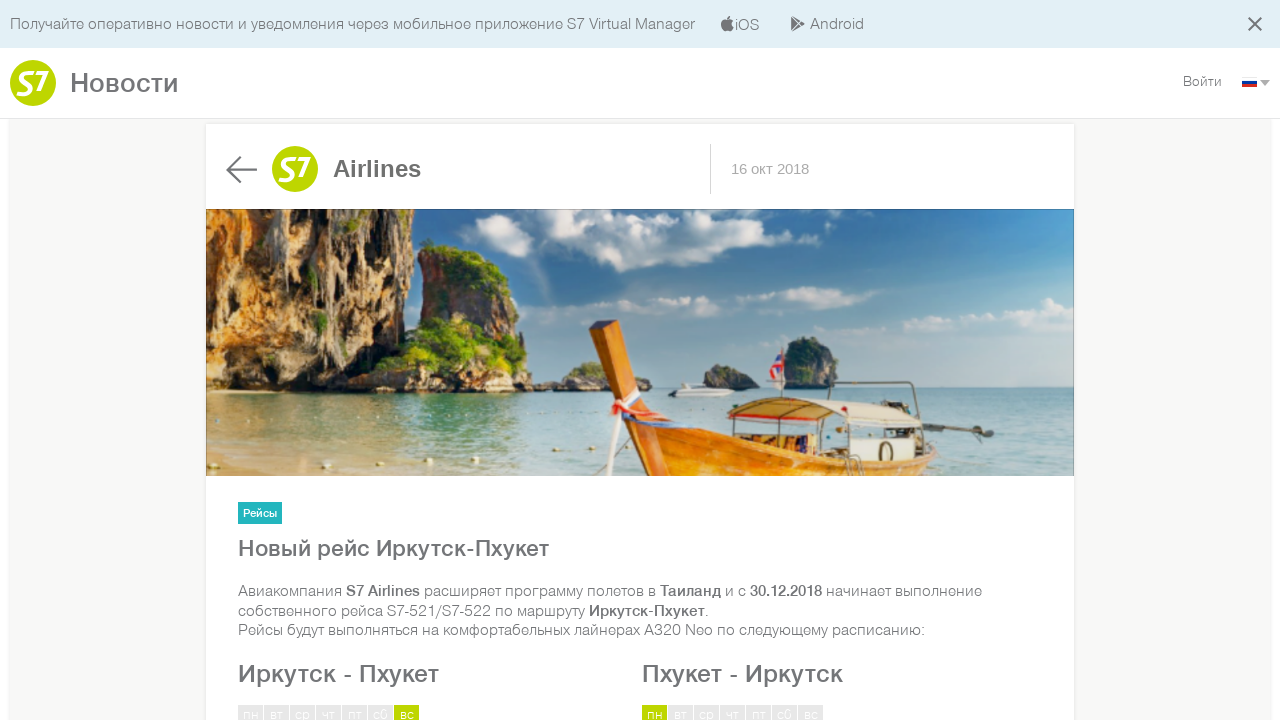

Waited for comments block to load
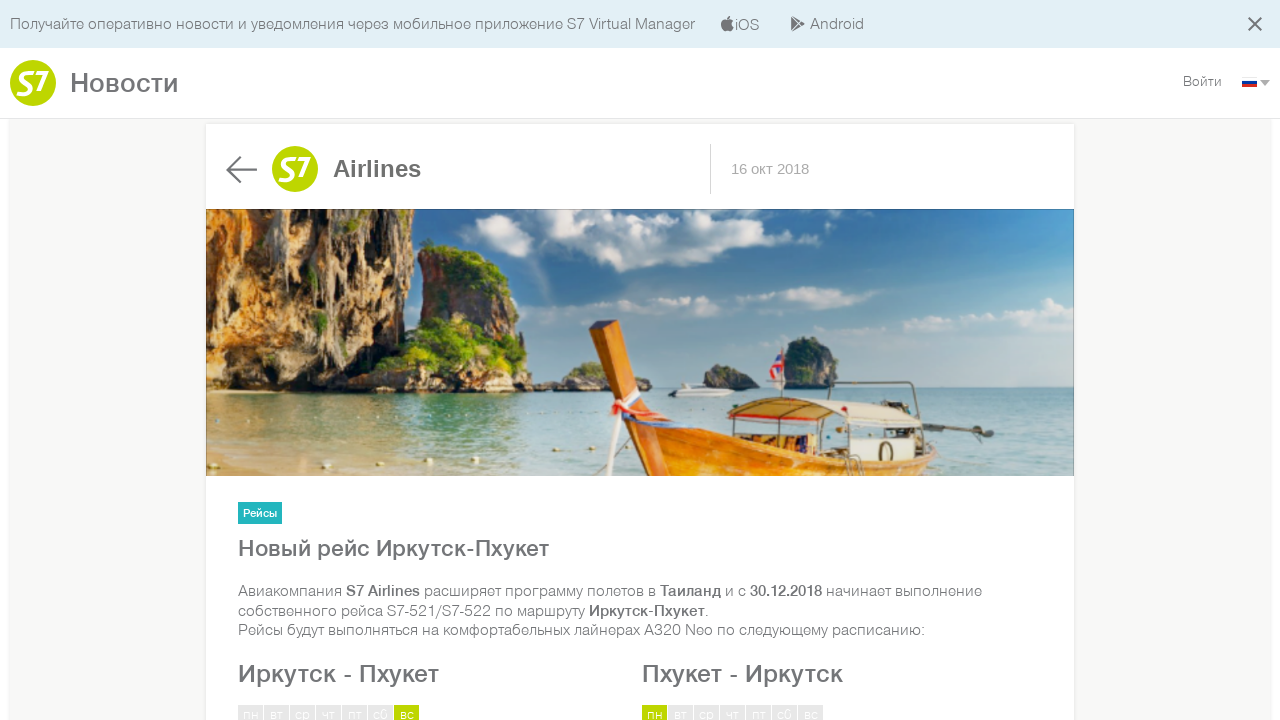

Filled author name field with 'name' on #author
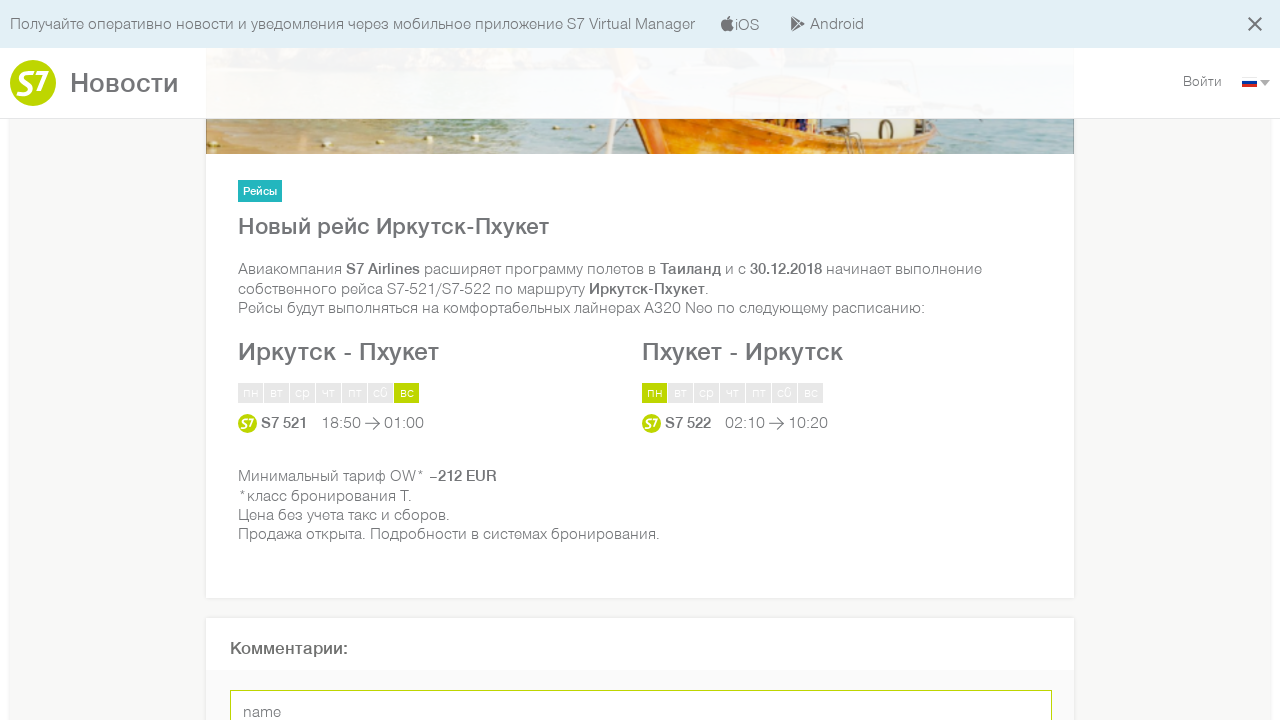

Verified that author name field contains 'name'
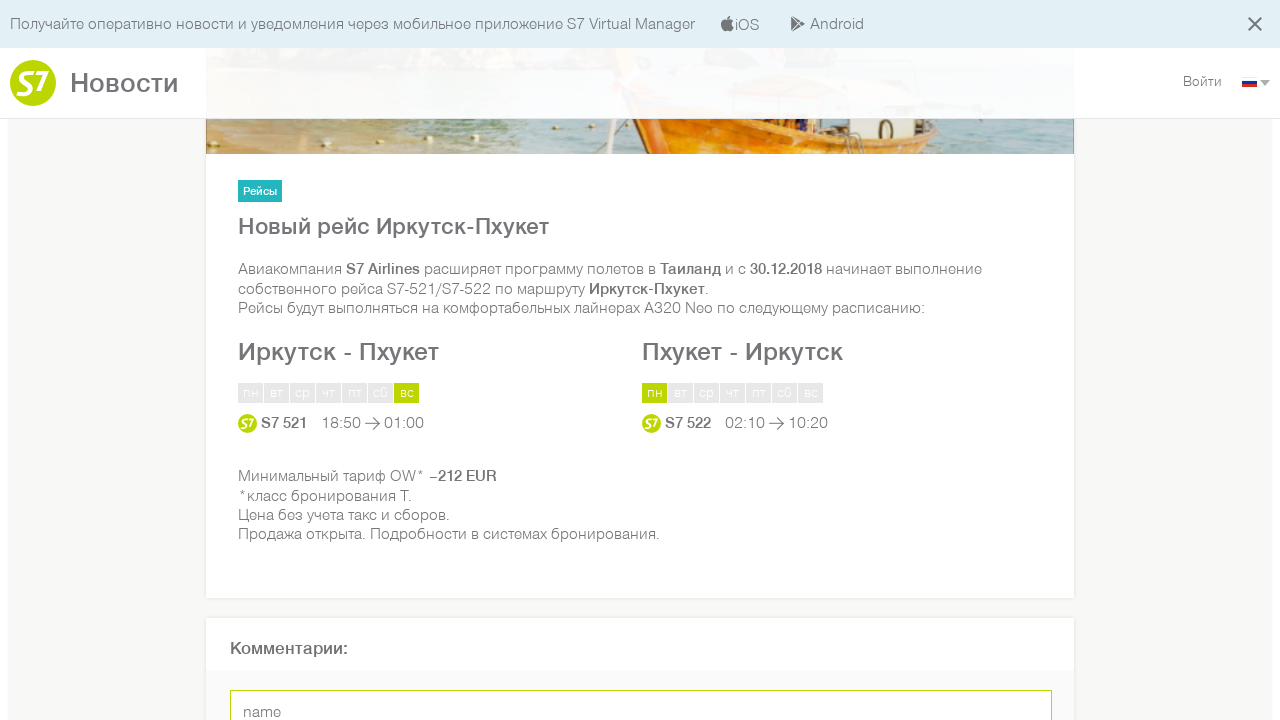

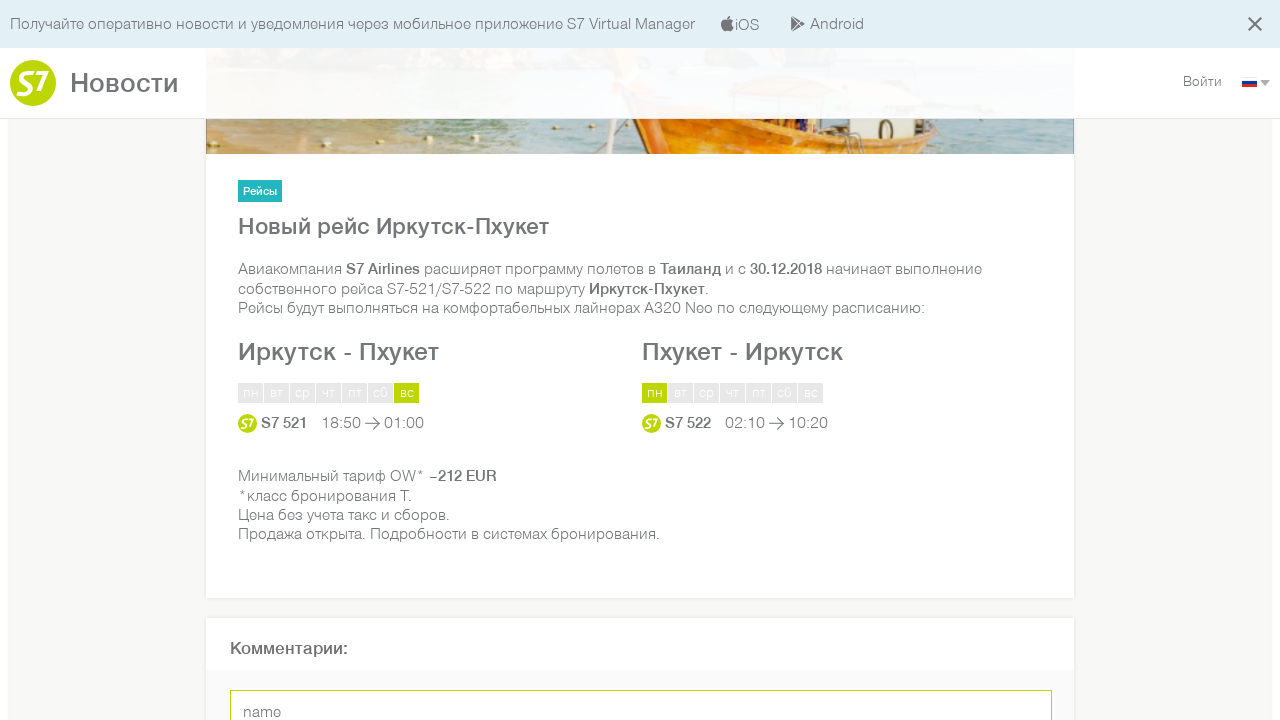